Tests dropdown selection functionality by randomly selecting one of two options from a dropdown menu

Starting URL: http://the-internet.herokuapp.com/dropdown

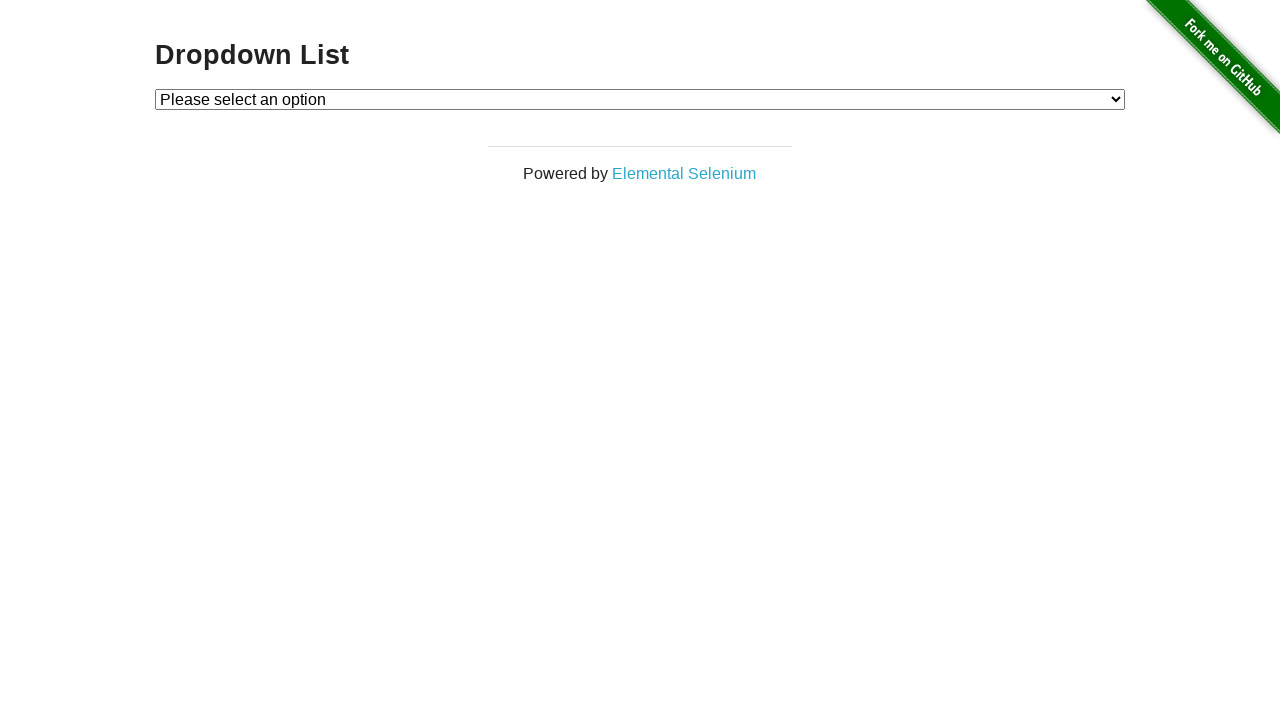

Navigated to dropdown page
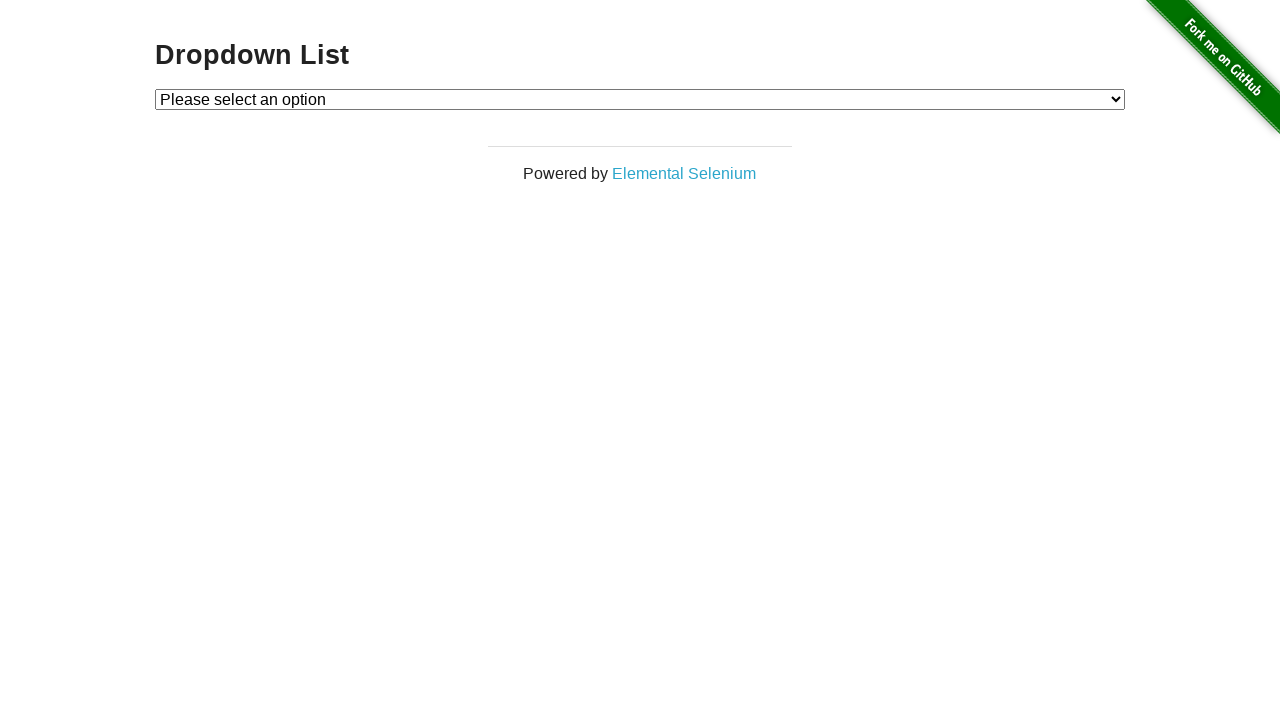

Randomly selected option: option2
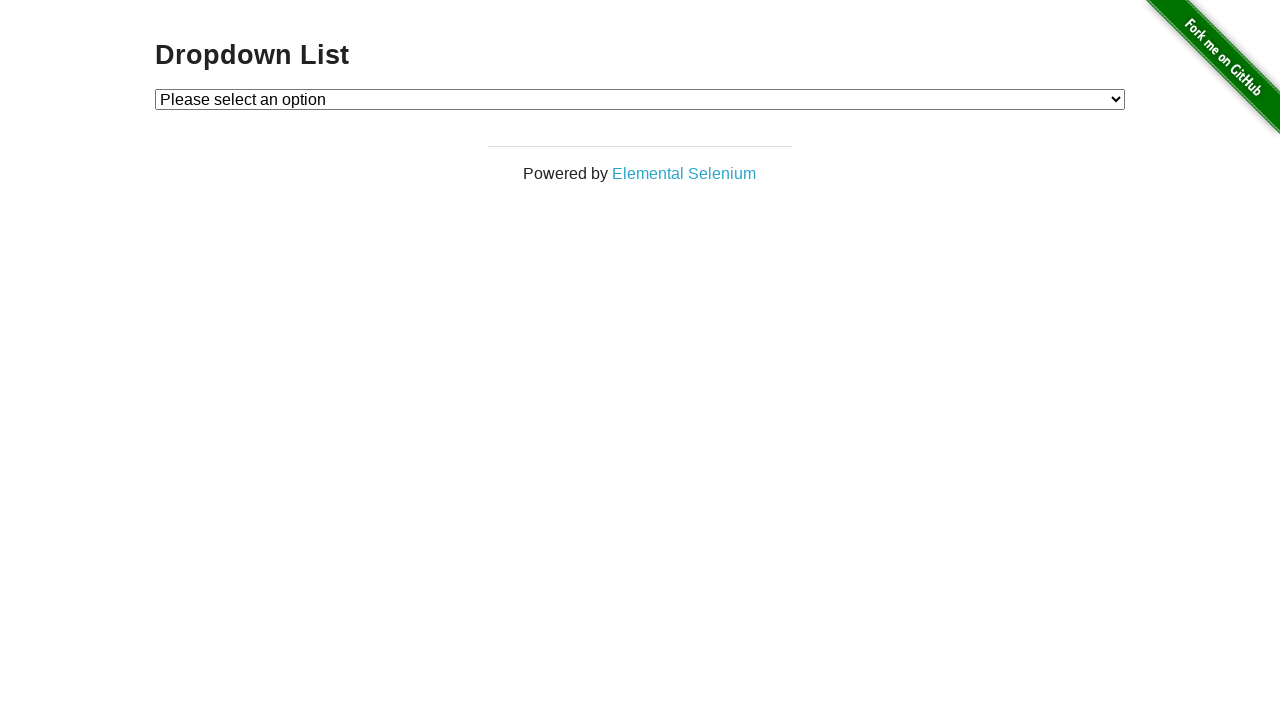

Selected option2 from dropdown on #dropdown
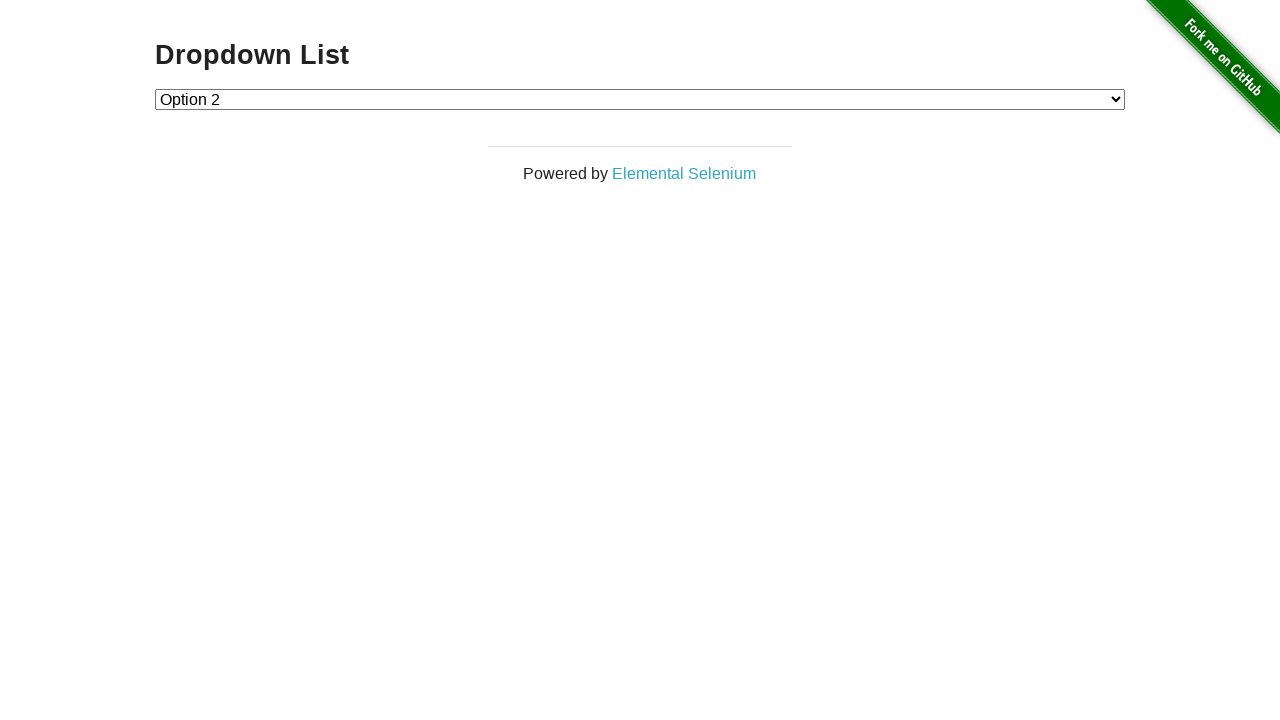

Waited 500ms for dropdown selection to complete
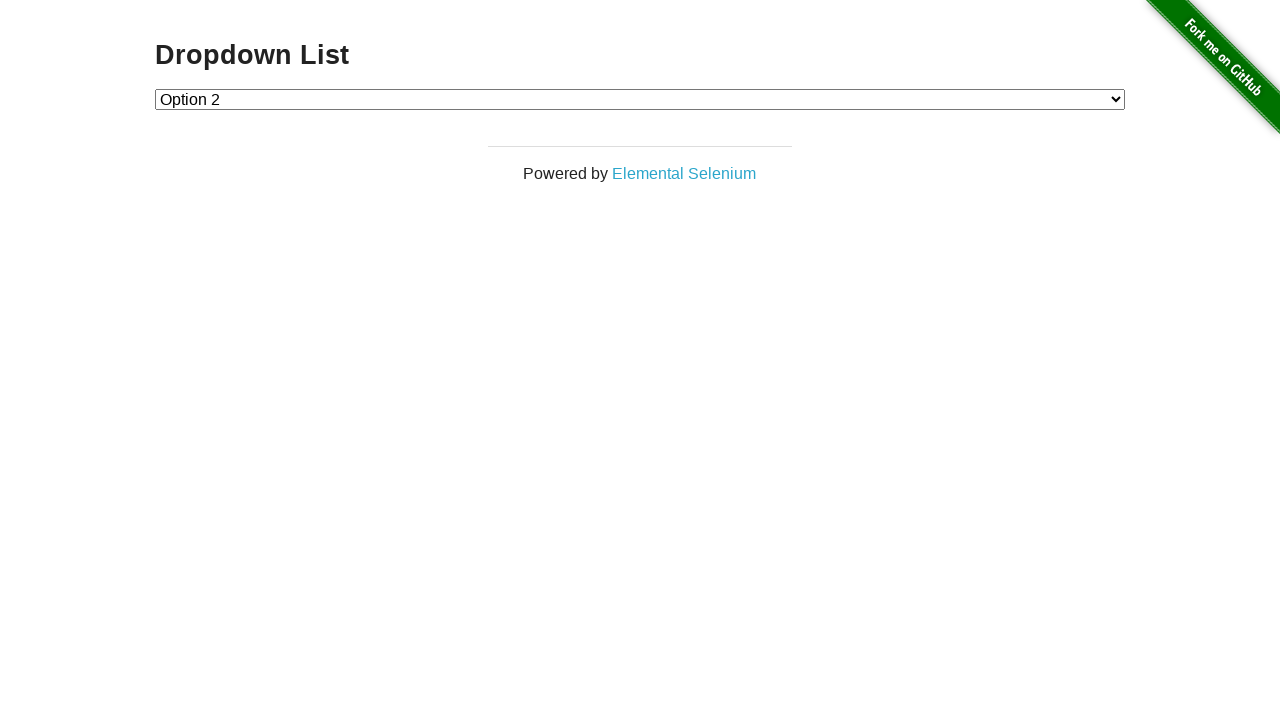

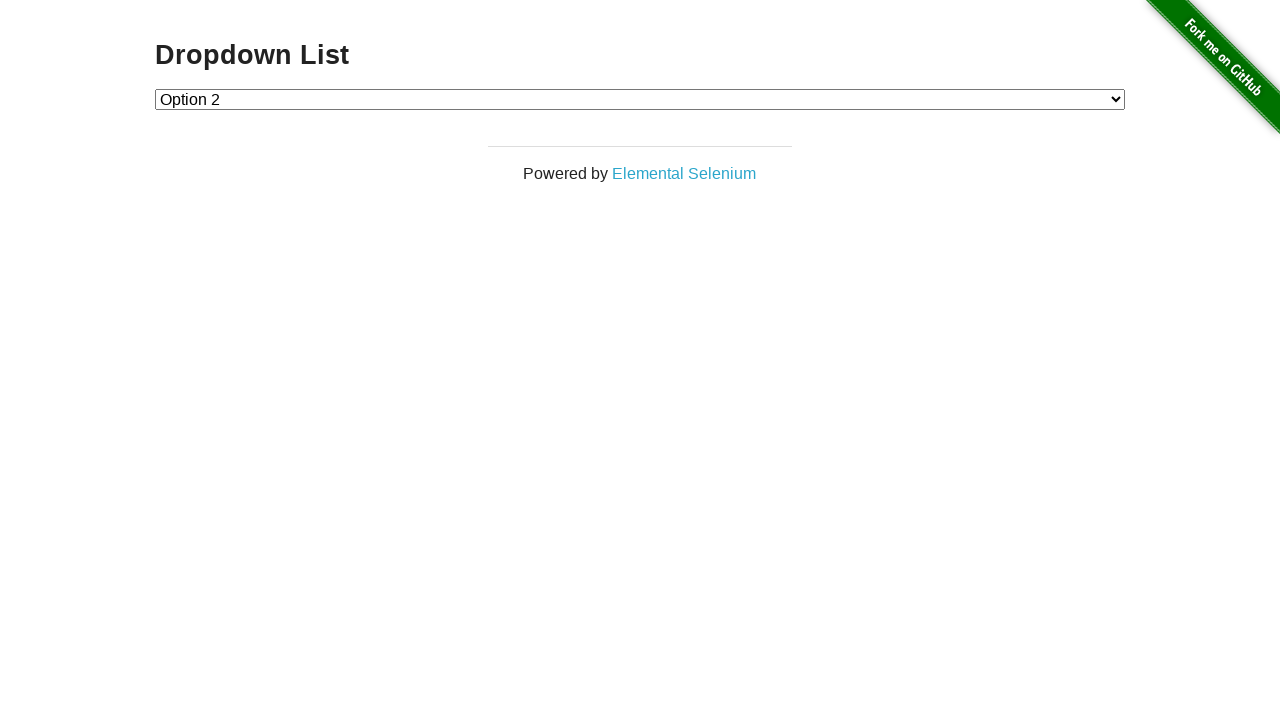